Tests clicking a radio button on the Automation Practice page

Starting URL: https://rahulshettyacademy.com/AutomationPractice/

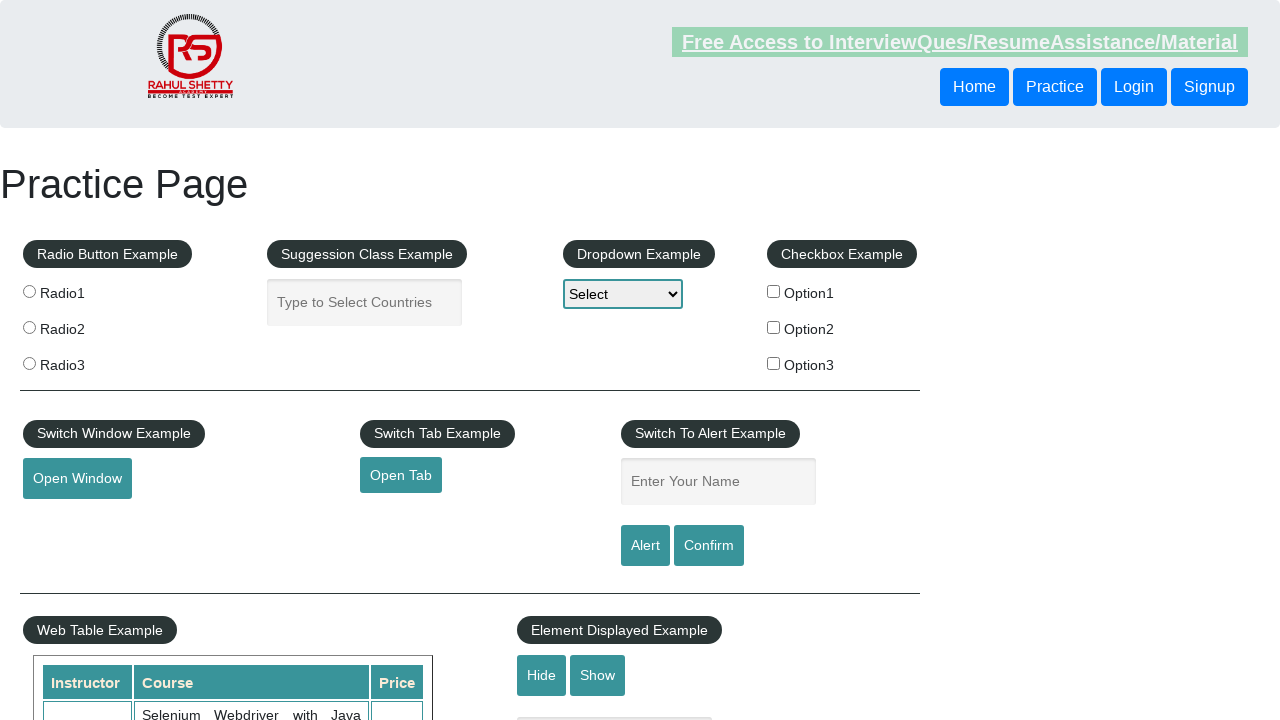

Clicked the radio button on Automation Practice page at (29, 291) on input[name='radioButton']
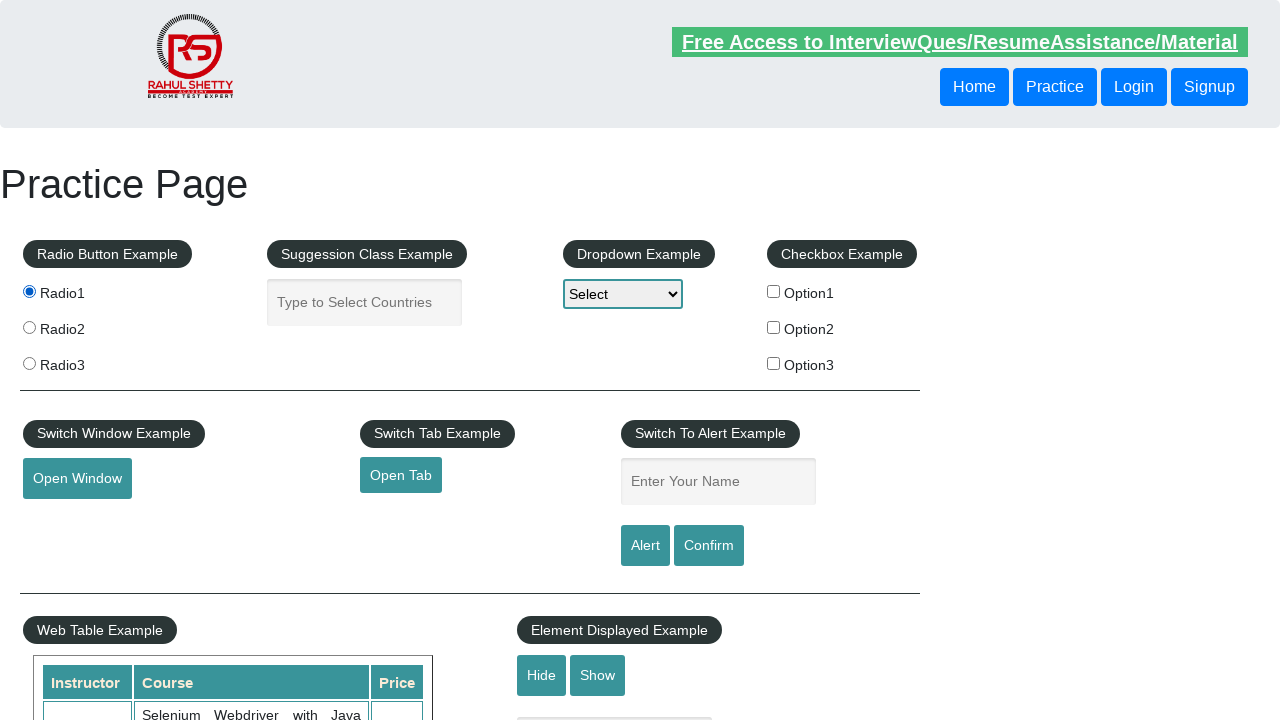

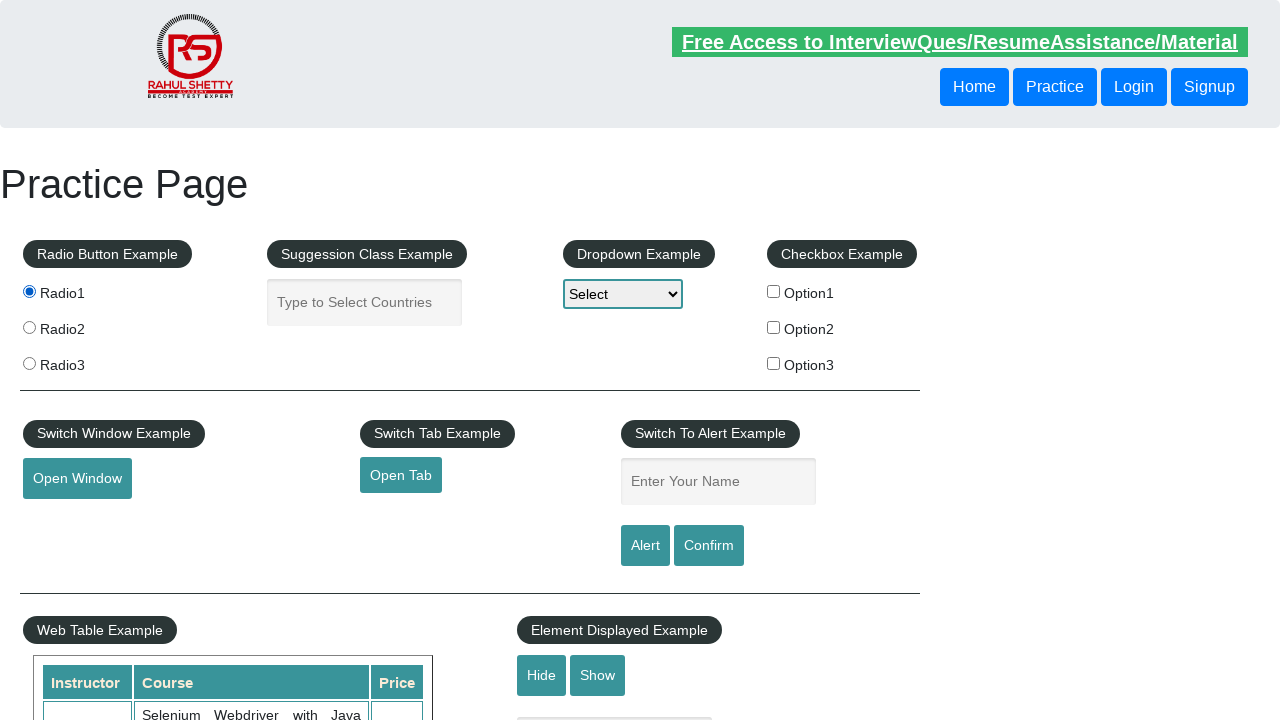